Tests alert handling functionality by navigating to an alert demo page, triggering a confirmation alert, and dismissing it

Starting URL: http://demo.automationtesting.in/Alerts.html

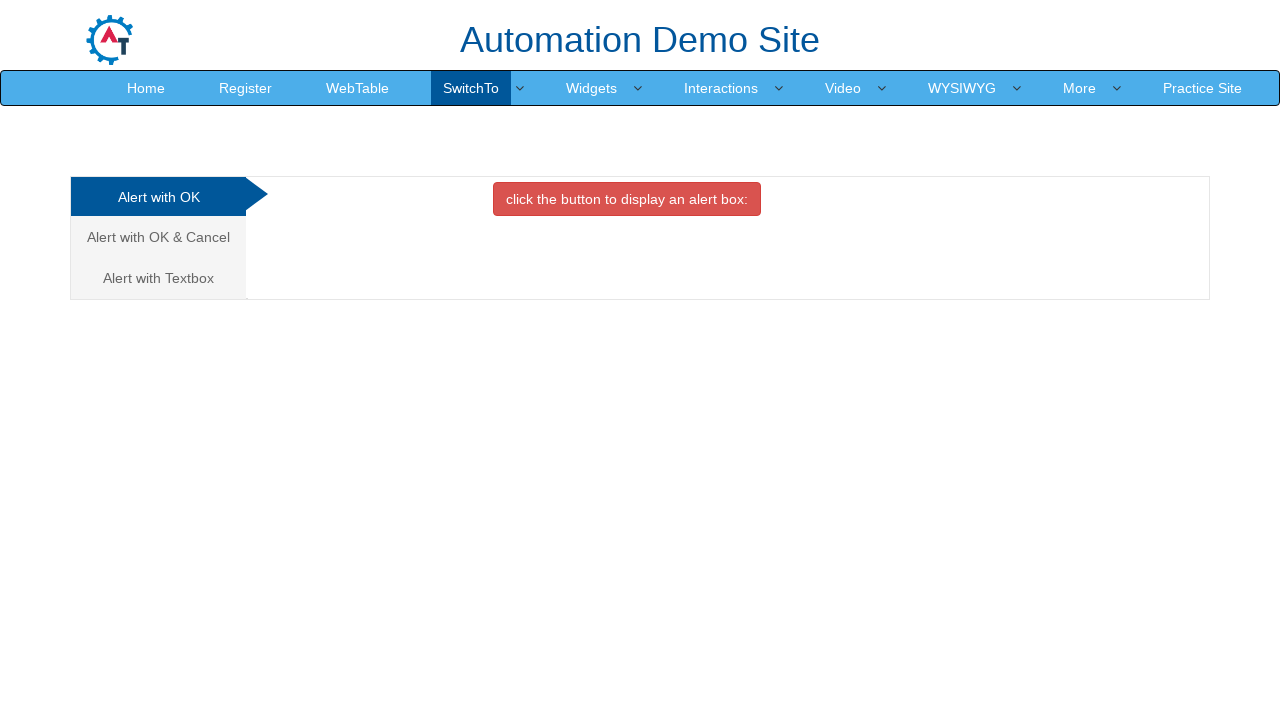

Clicked on the second alert tab (OK & Cancel) at (158, 237) on xpath=/html/body/div[1]/div/div/div/div[1]/ul/li[2]/a
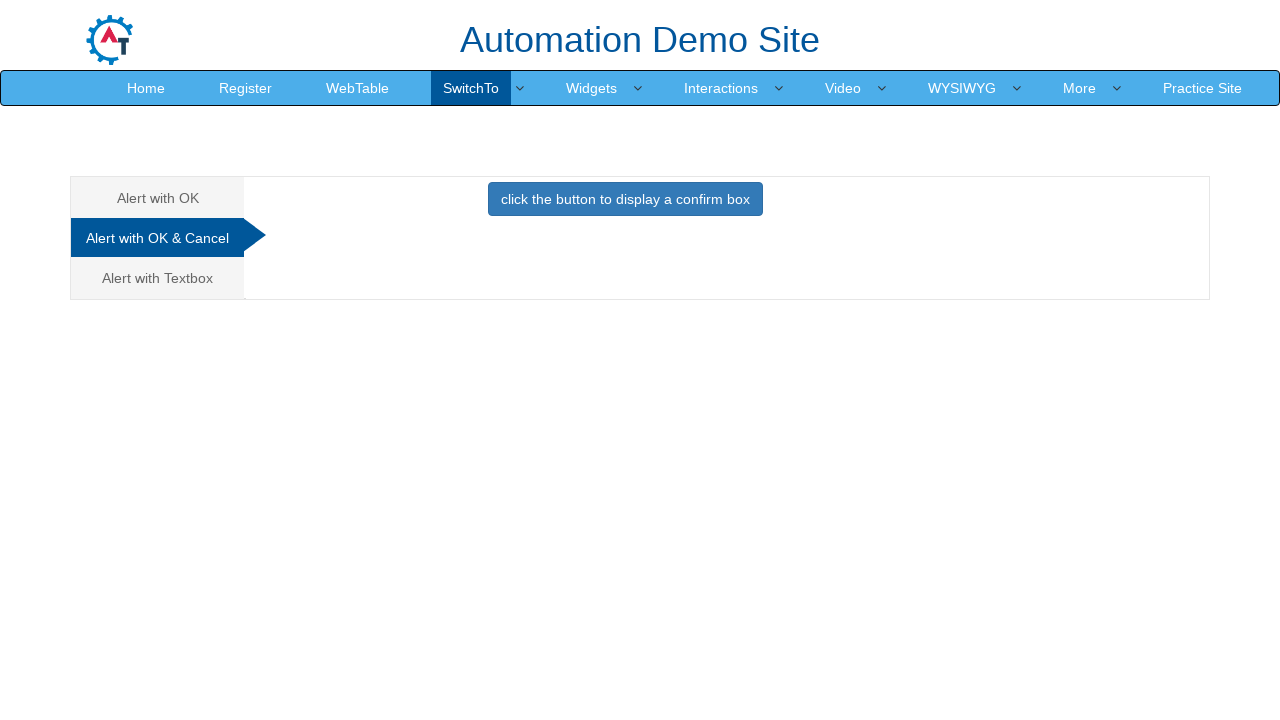

Clicked button to trigger confirmation alert at (625, 199) on button.btn.btn-primary
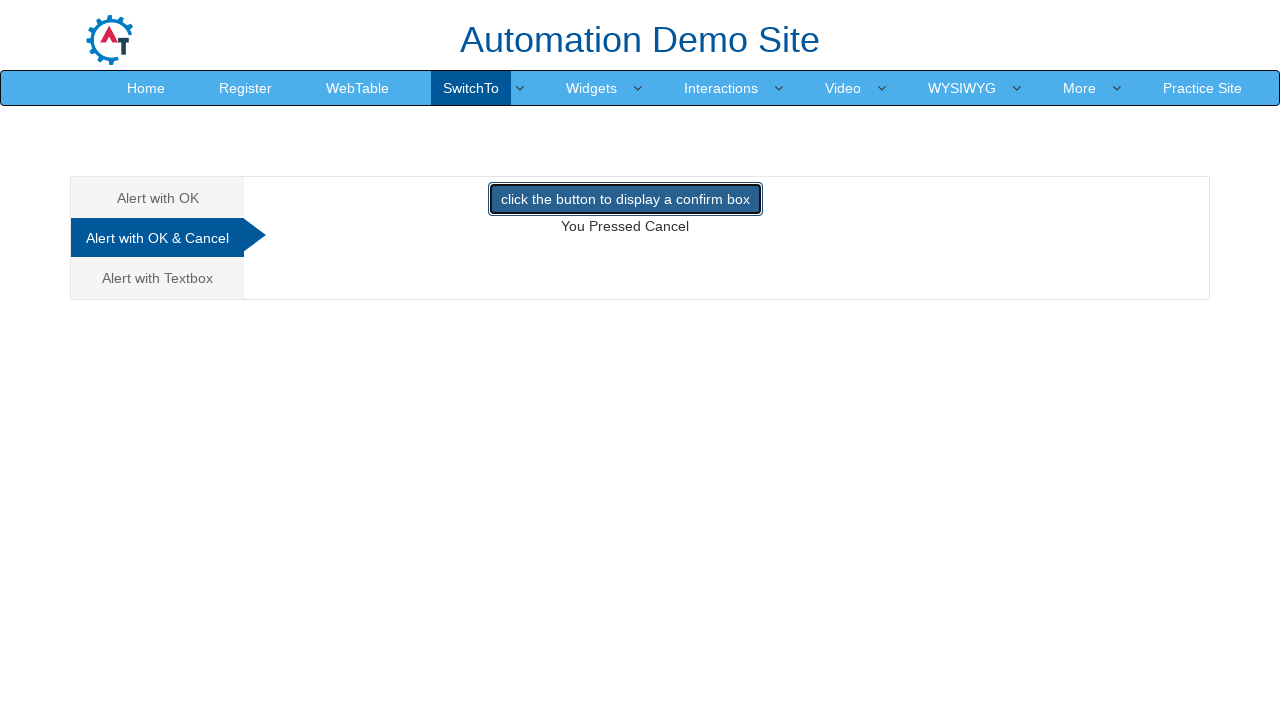

Set up dialog handler to dismiss alert
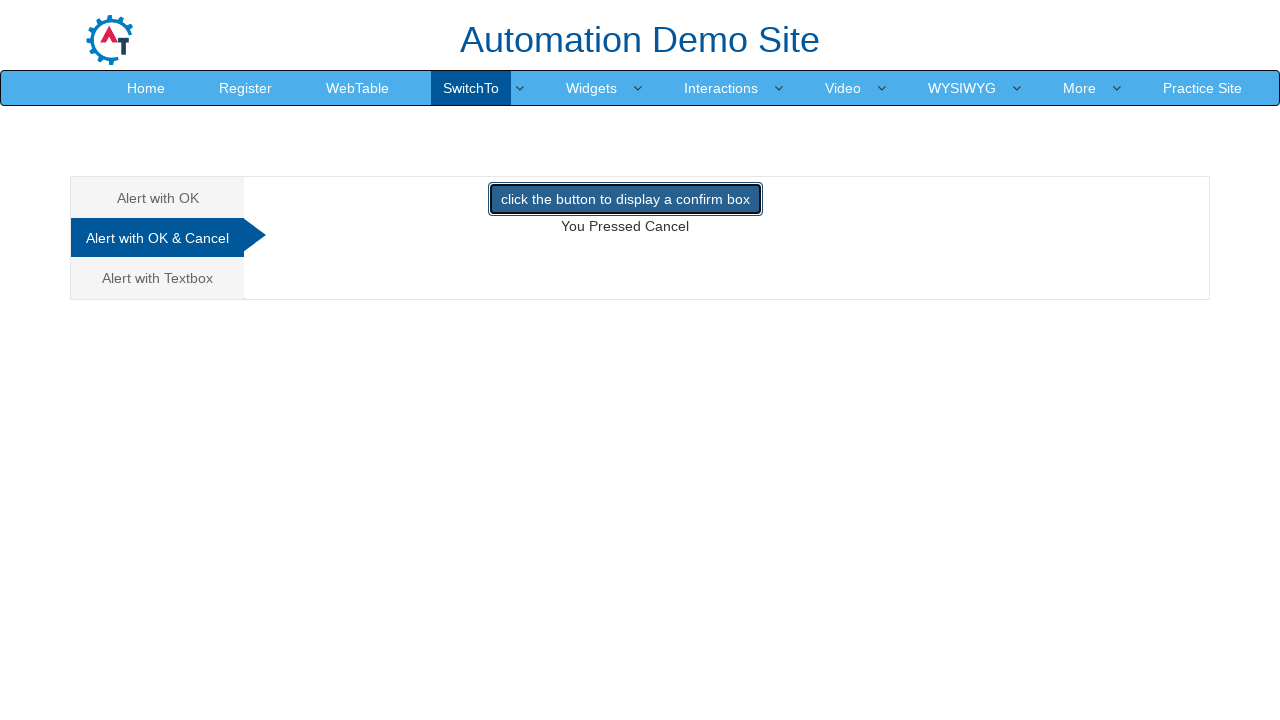

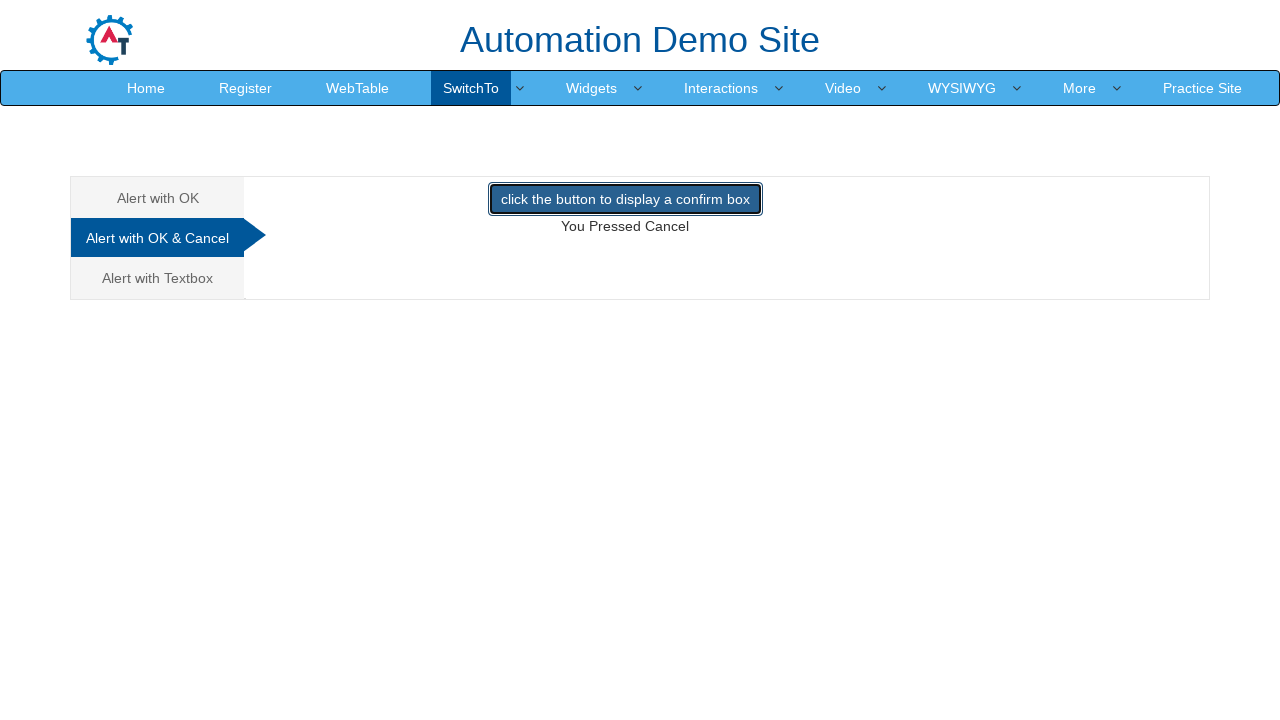